Tests a registration form by filling in first name, last name, and email fields, then submitting and verifying the success message

Starting URL: http://suninjuly.github.io/registration1.html

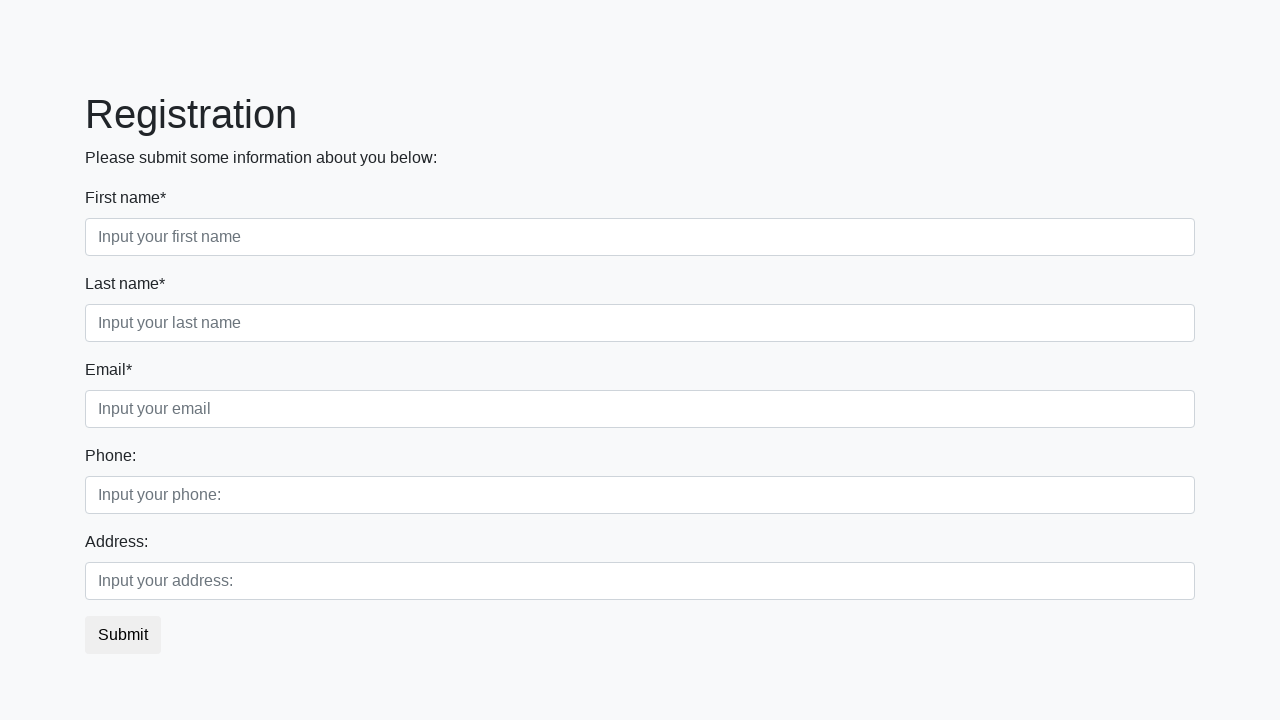

Navigated to registration form page
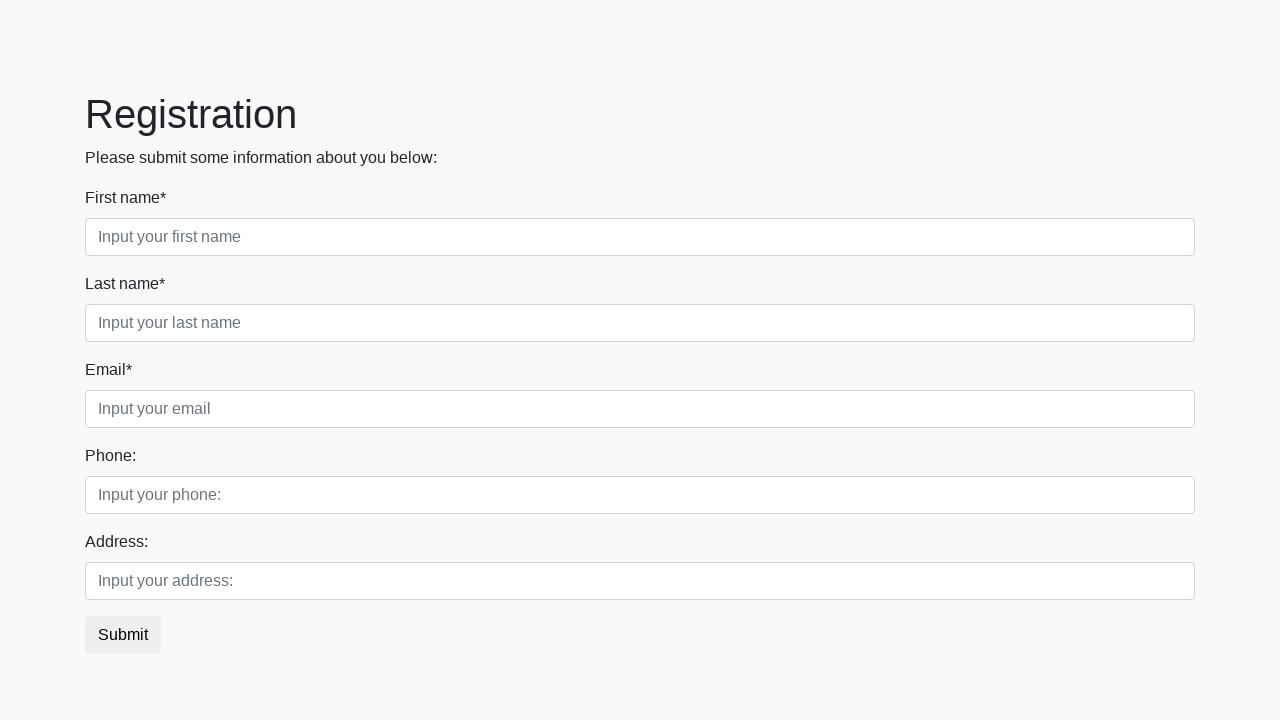

Filled first name field with 'Ivan' on [placeholder="Input your first name"]
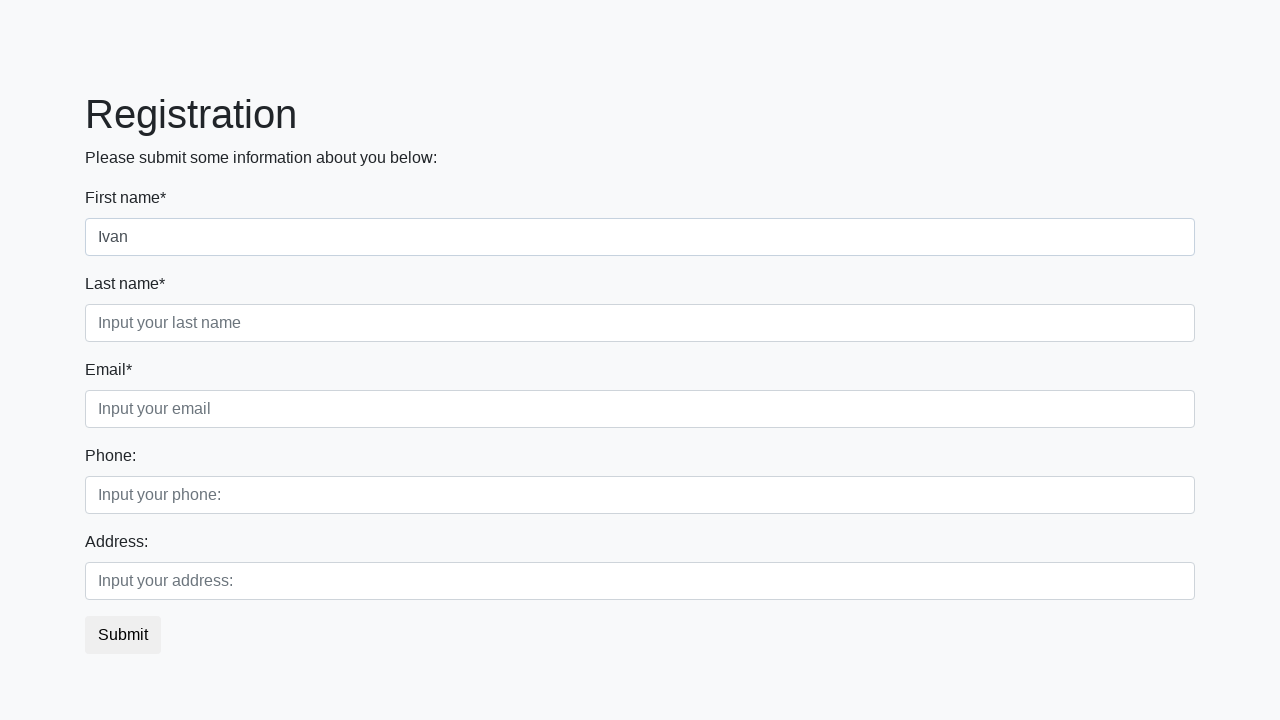

Filled last name field with 'Petrov' on [placeholder="Input your last name"]
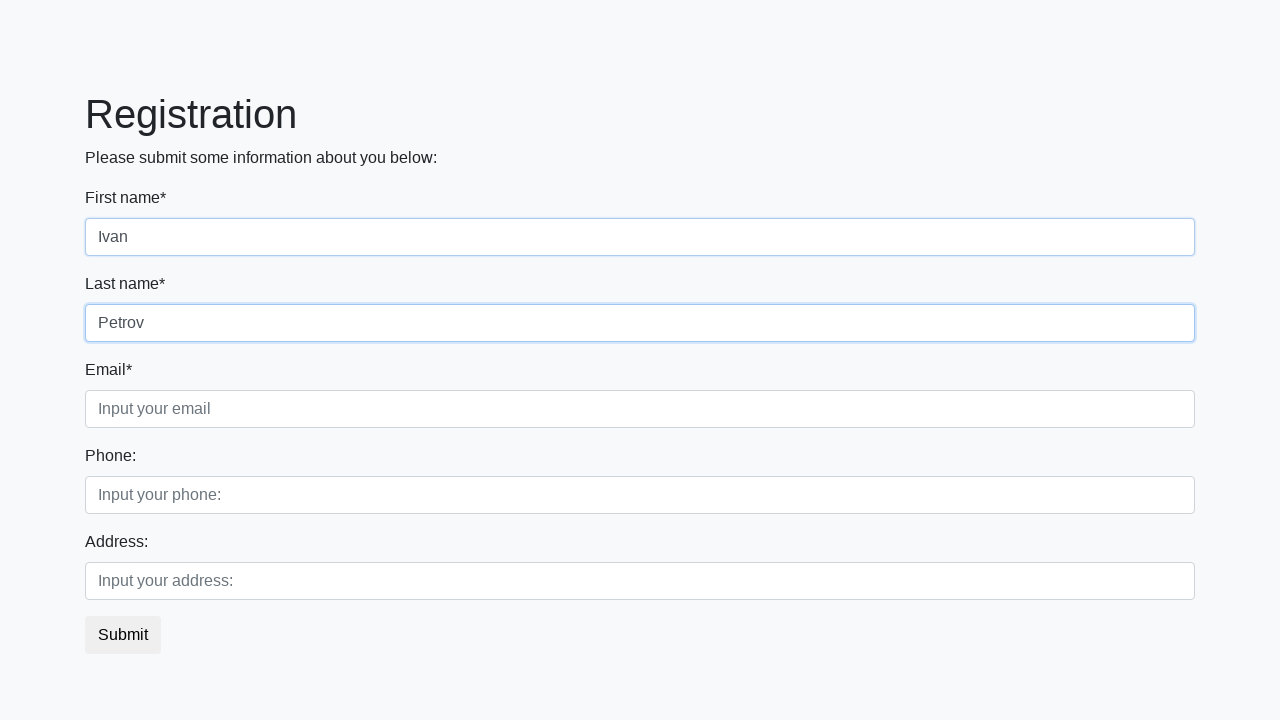

Filled email field with 'Odessa' on [placeholder="Input your email"]
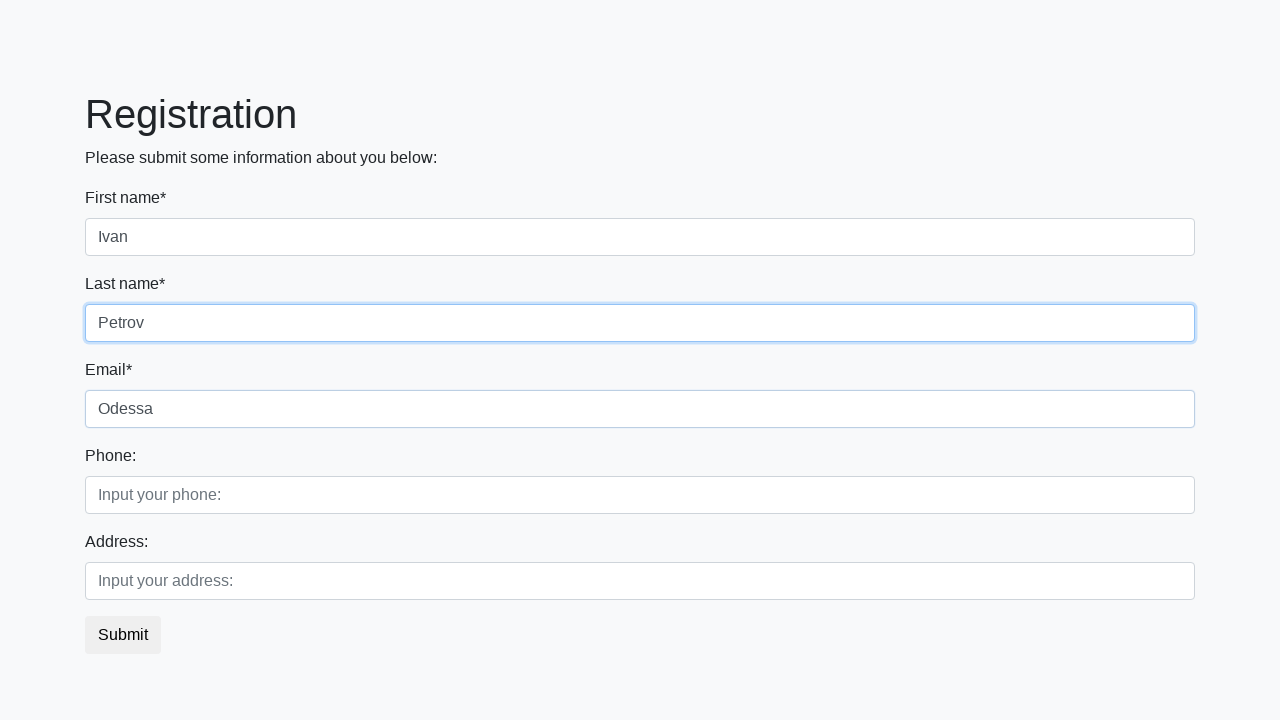

Clicked submit button to register at (123, 635) on button.btn
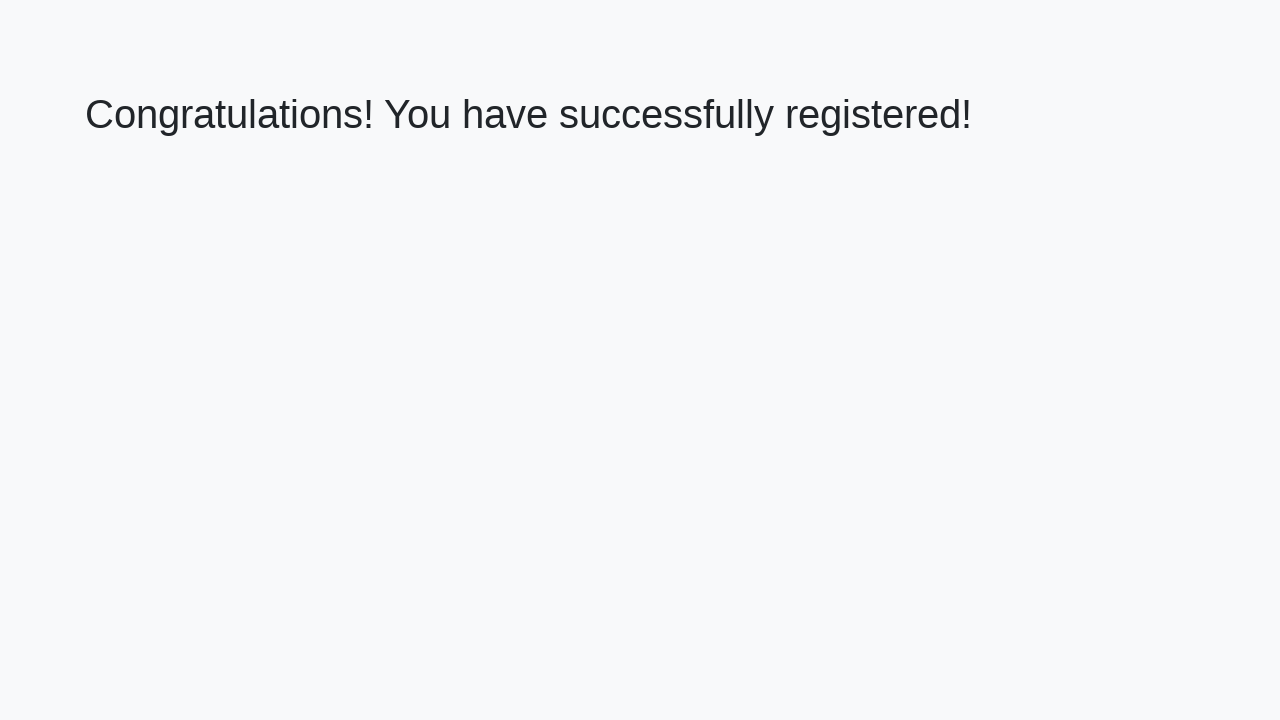

Retrieved success message from h1 element
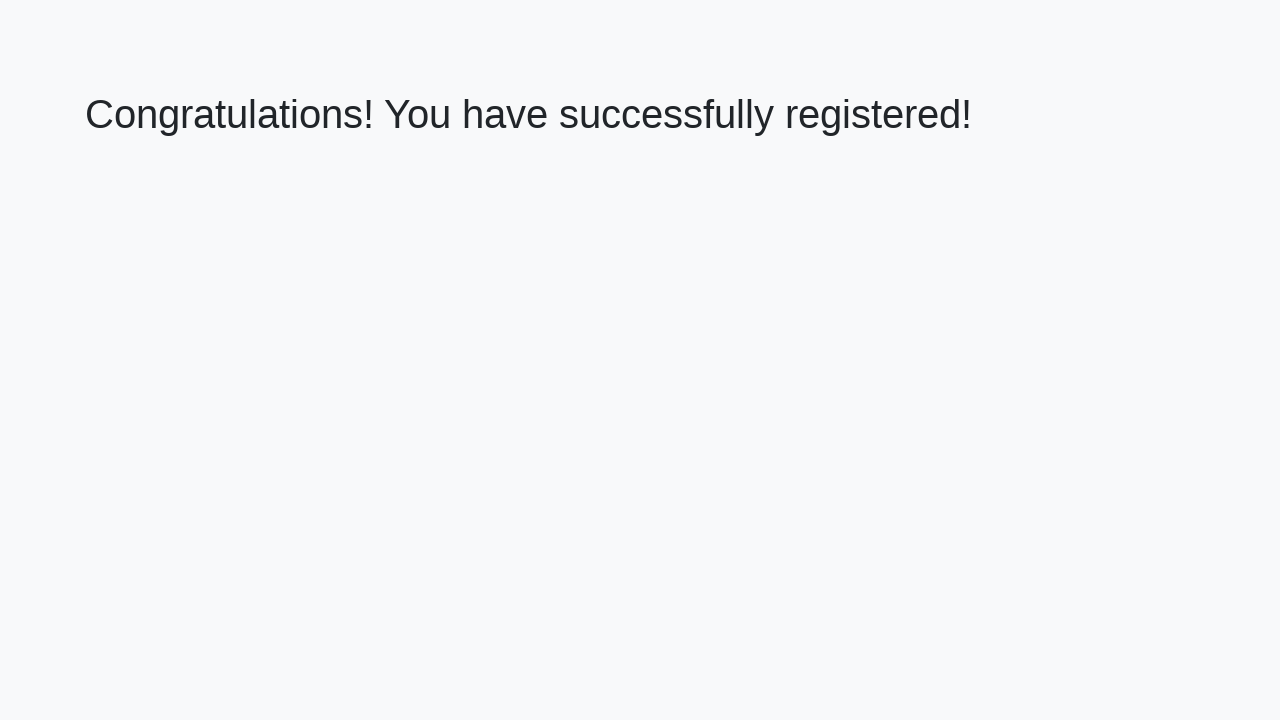

Verified success message: 'Congratulations! You have successfully registered!'
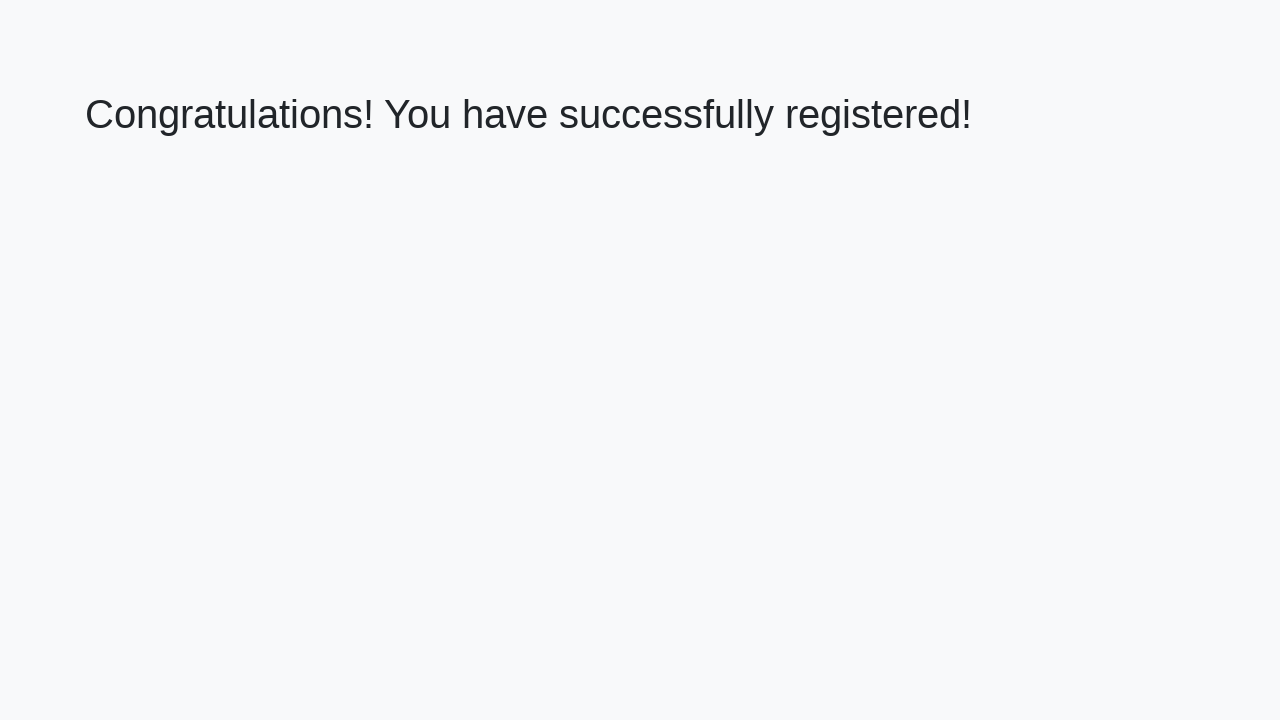

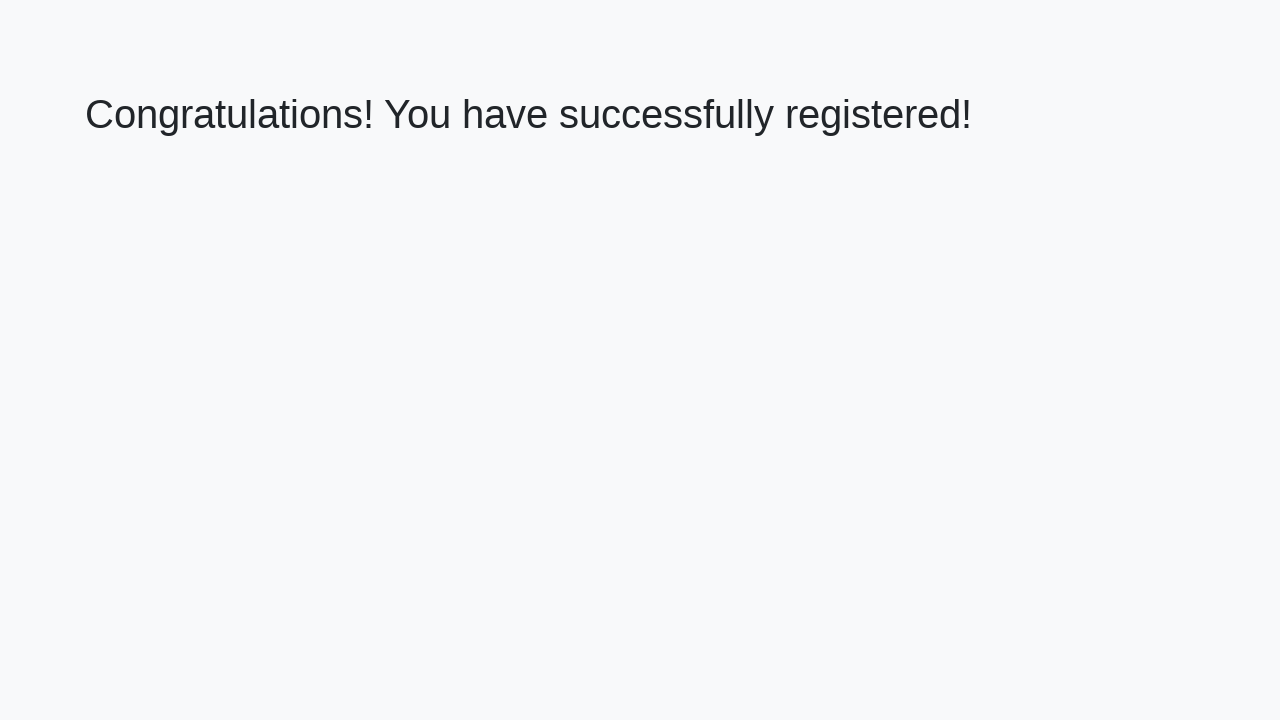